Tests dynamic content loading by clicking a button to add a new element and verifying it appears on the page

Starting URL: https://www.selenium.dev/selenium/web/dynamic.html

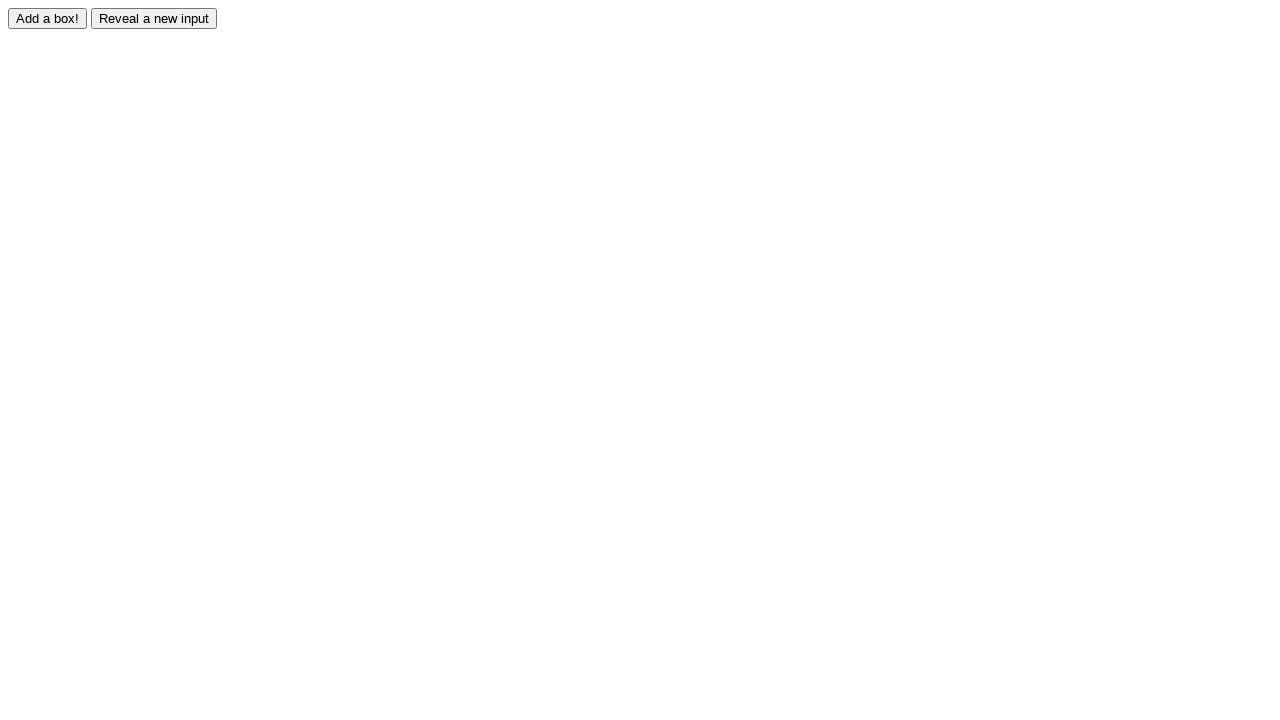

Clicked adder button to trigger dynamic content loading at (48, 18) on #adder
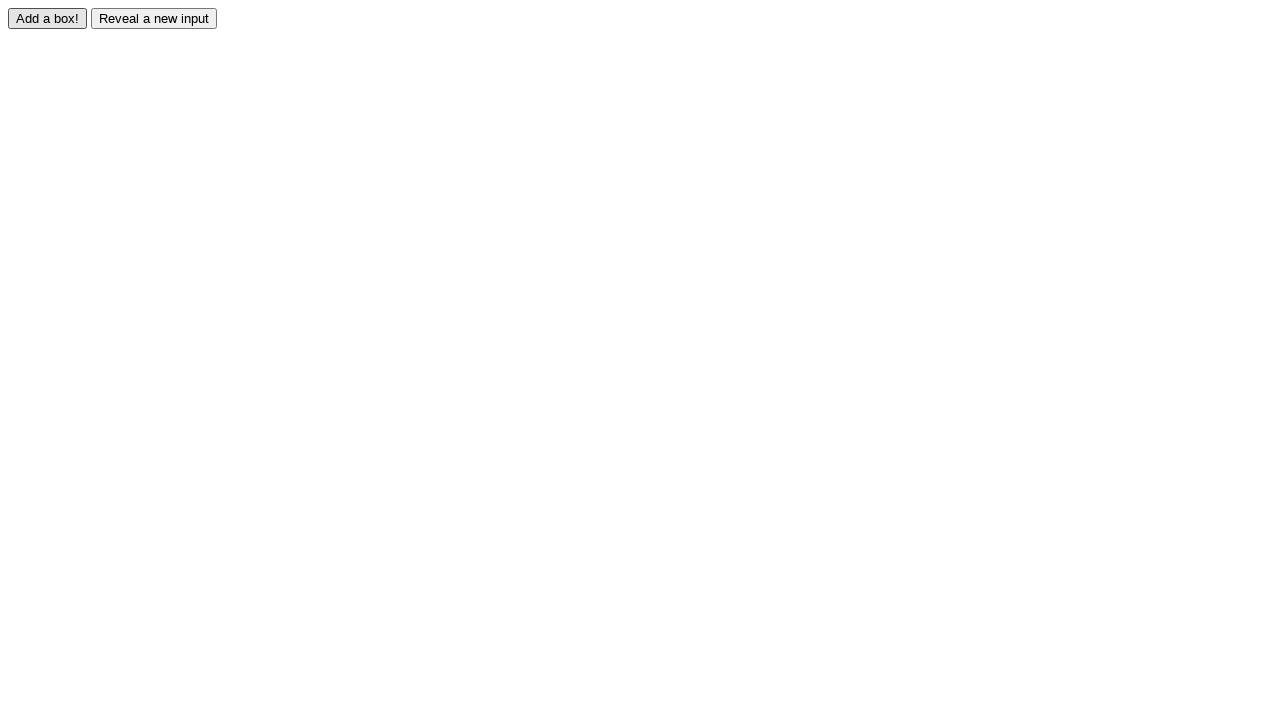

Dynamically added box element appeared on the page
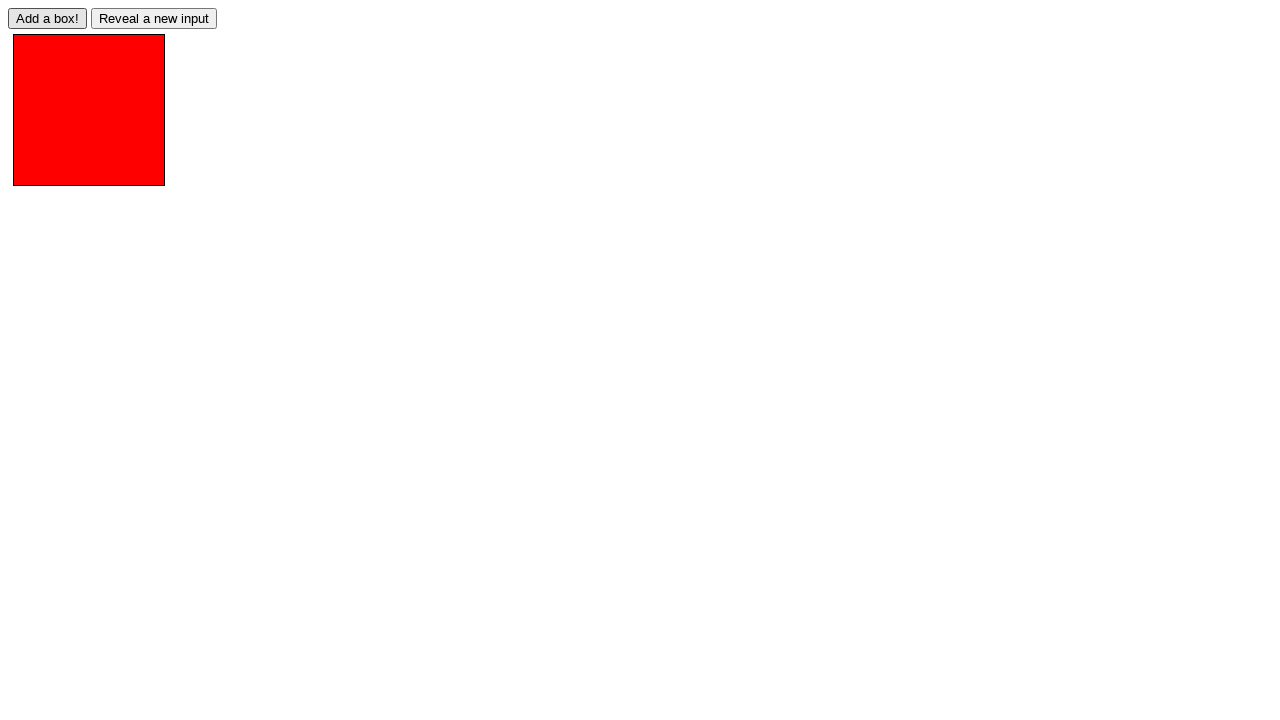

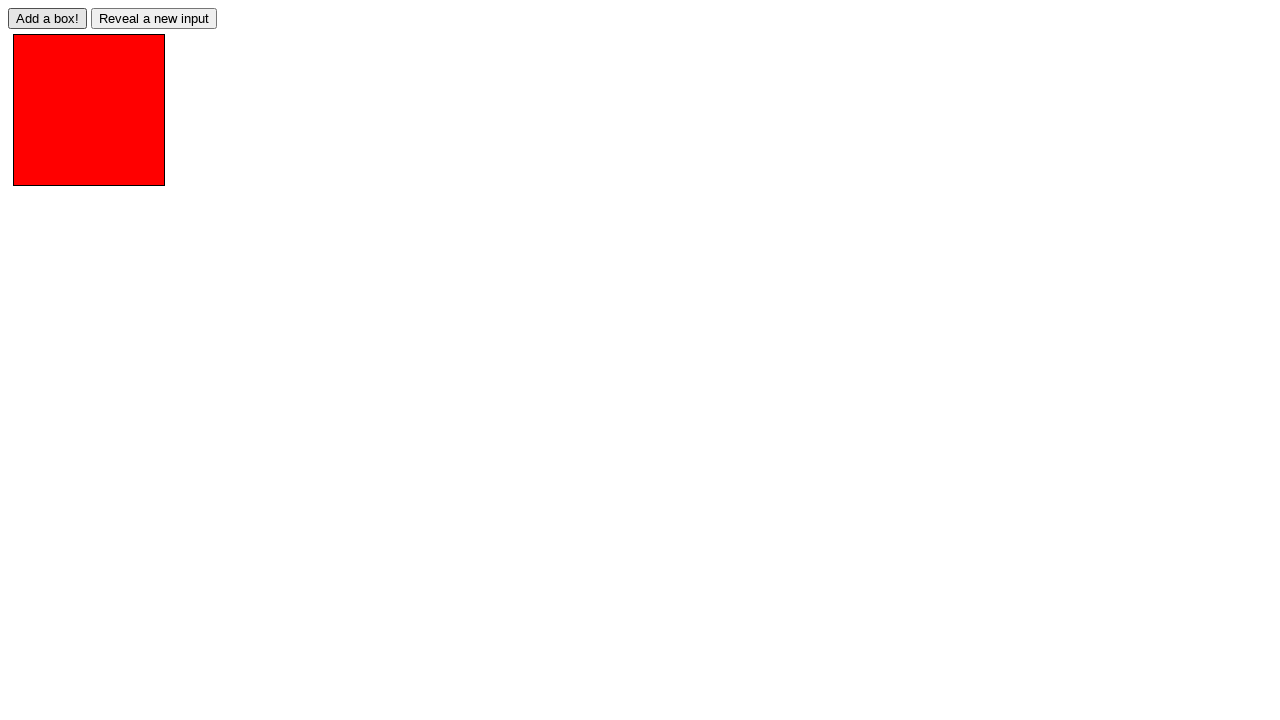